Demonstrates typing functionality by navigating to a webshop and filling text into an input field

Starting URL: https://danube-webshop.herokuapp.com/

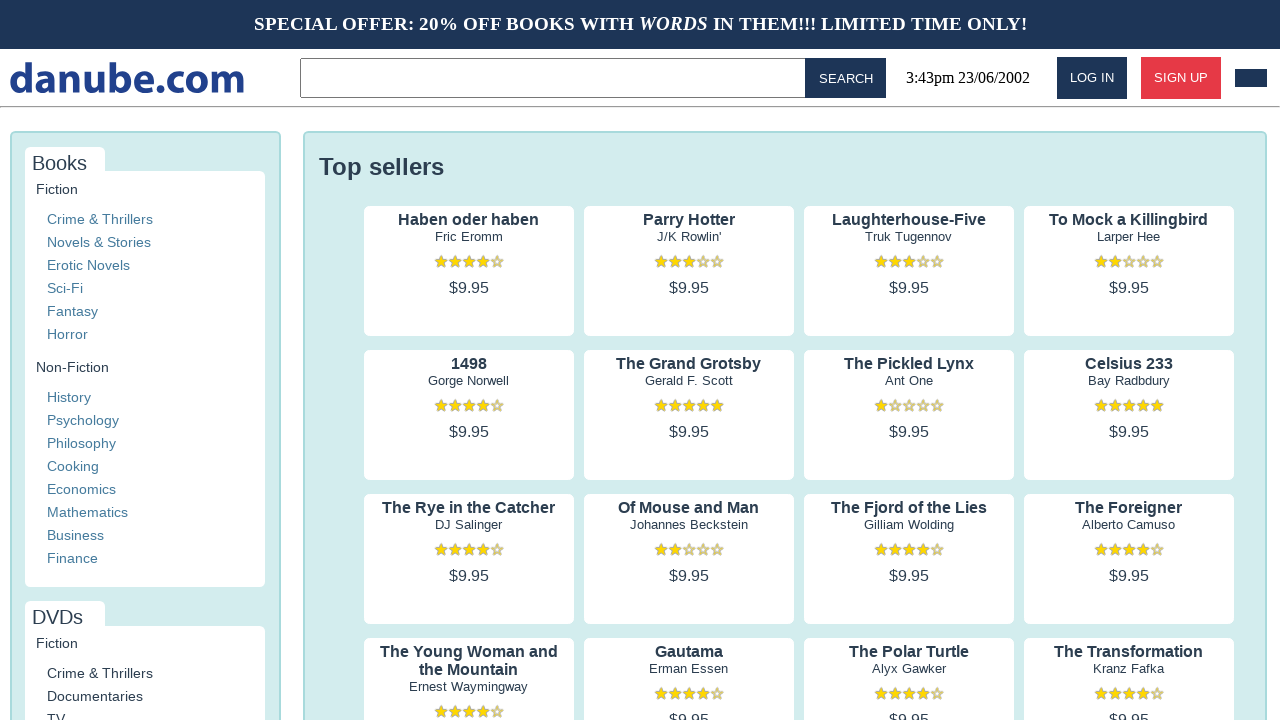

Navigated to Danube webshop homepage
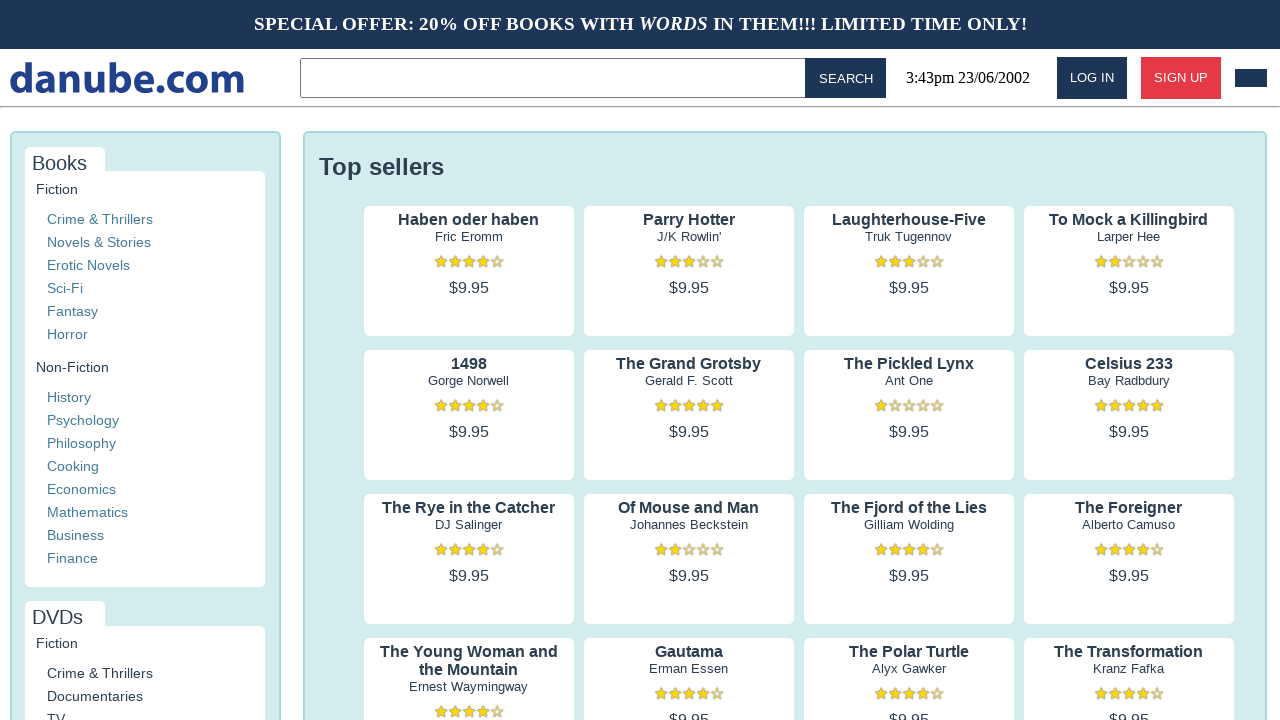

Filled input field with 'vintage leather jacket' on input
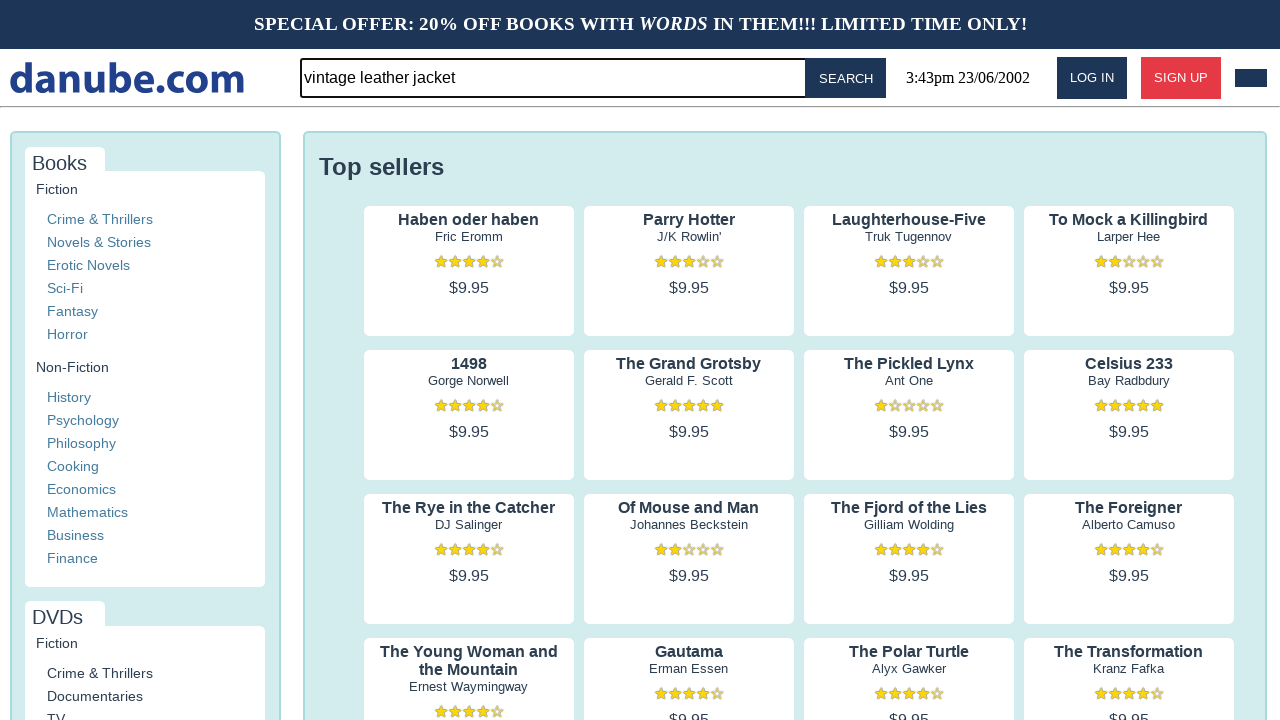

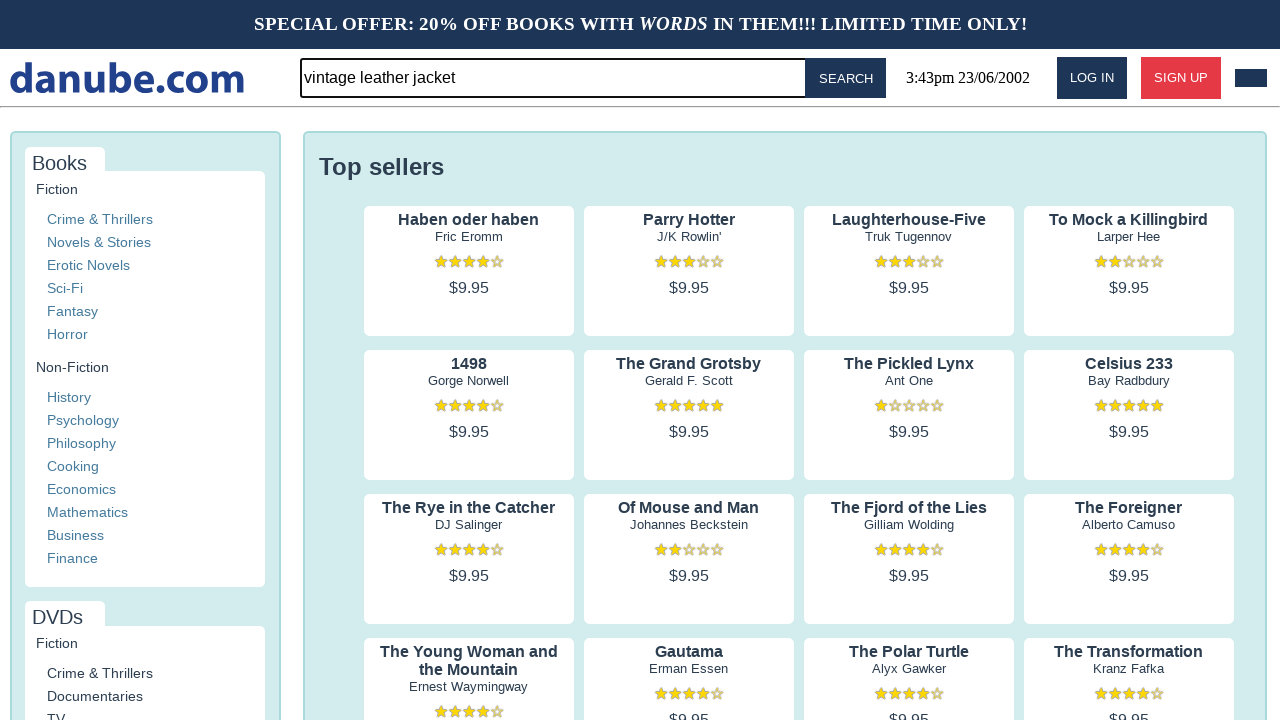